Tests currency dropdown selection by opening the dropdown, selecting INR currency, and verifying the selection

Starting URL: https://rahulshettyacademy.com/dropdownsPractise/

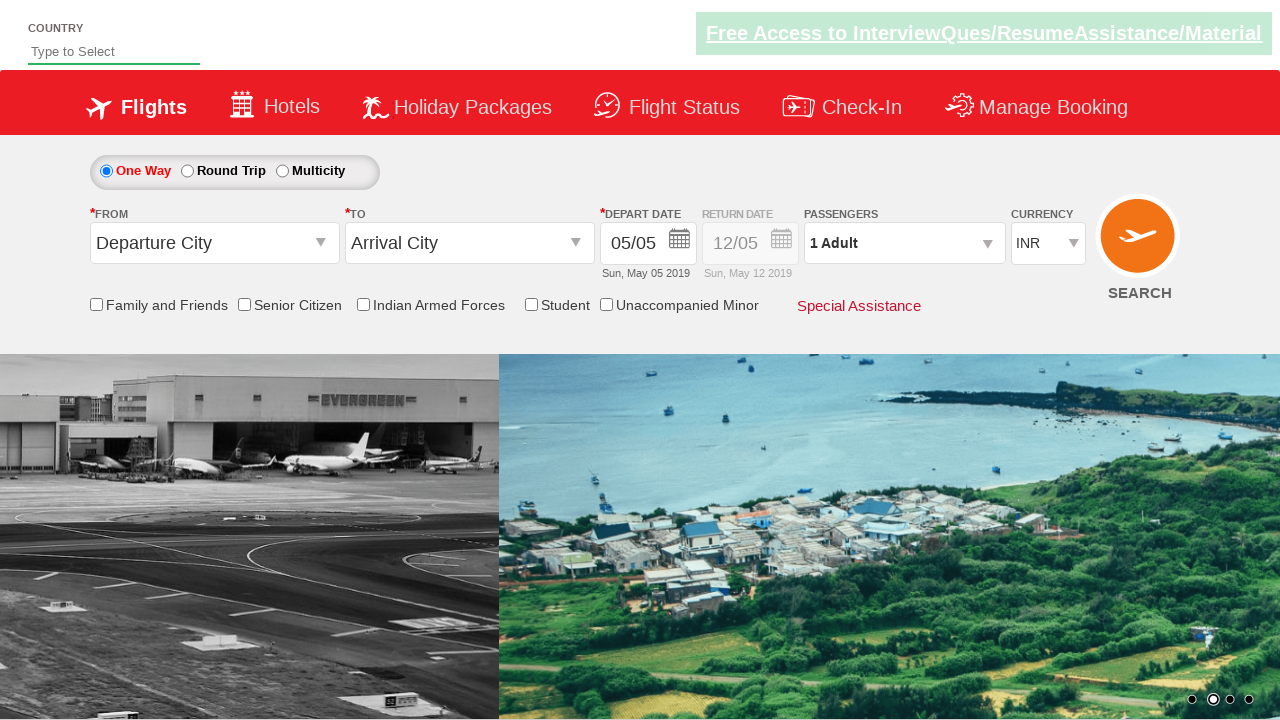

Navigated to currency dropdown practice page
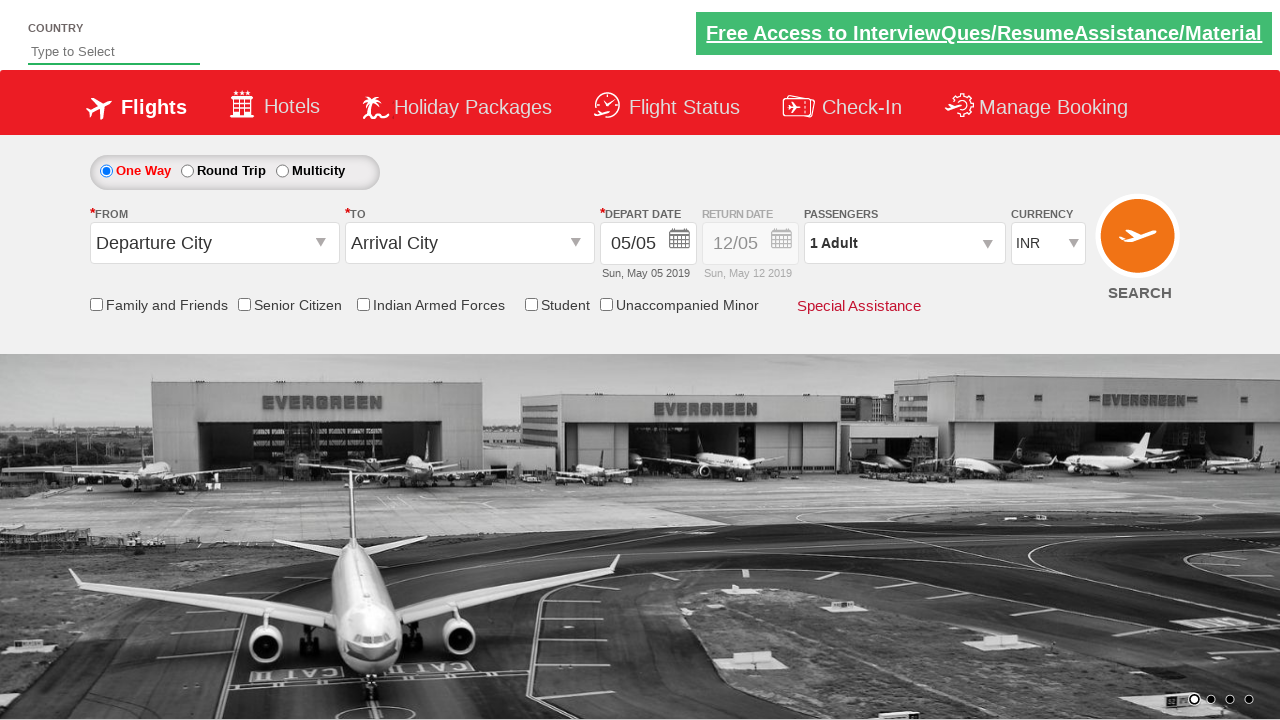

Selected INR currency from dropdown on select#ctl00_mainContent_DropDownListCurrency
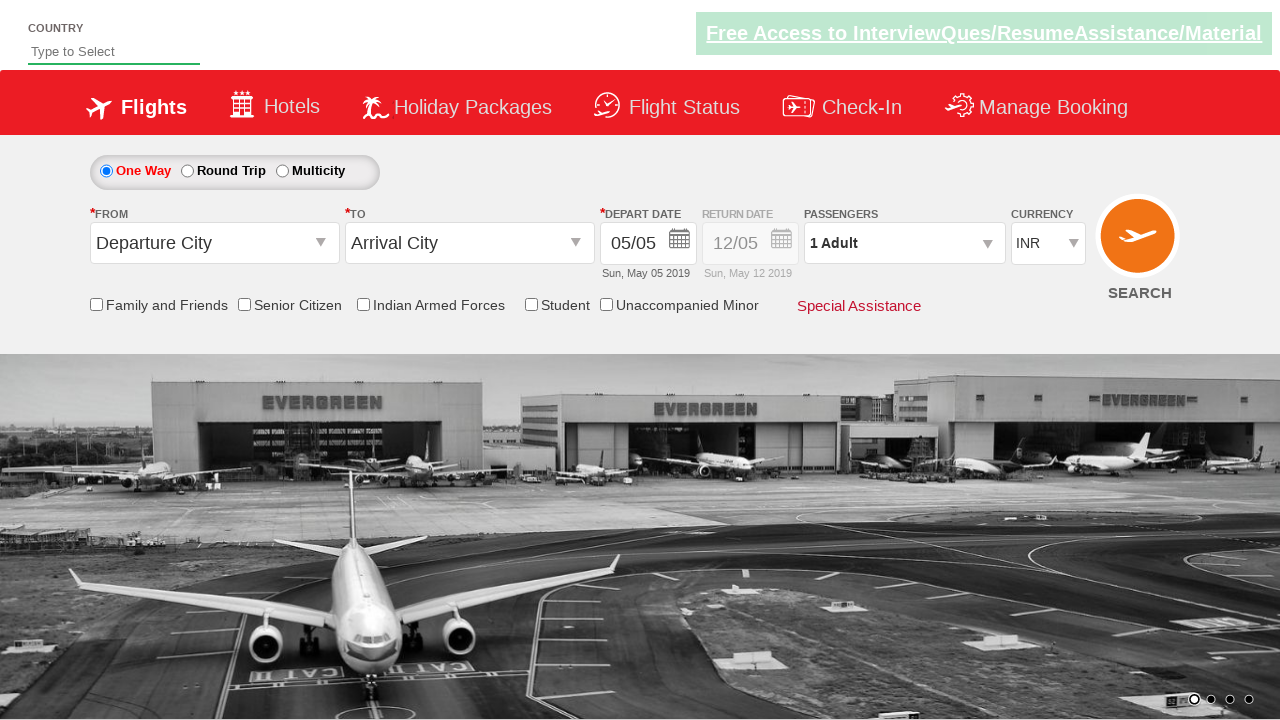

Retrieved selected currency value from dropdown
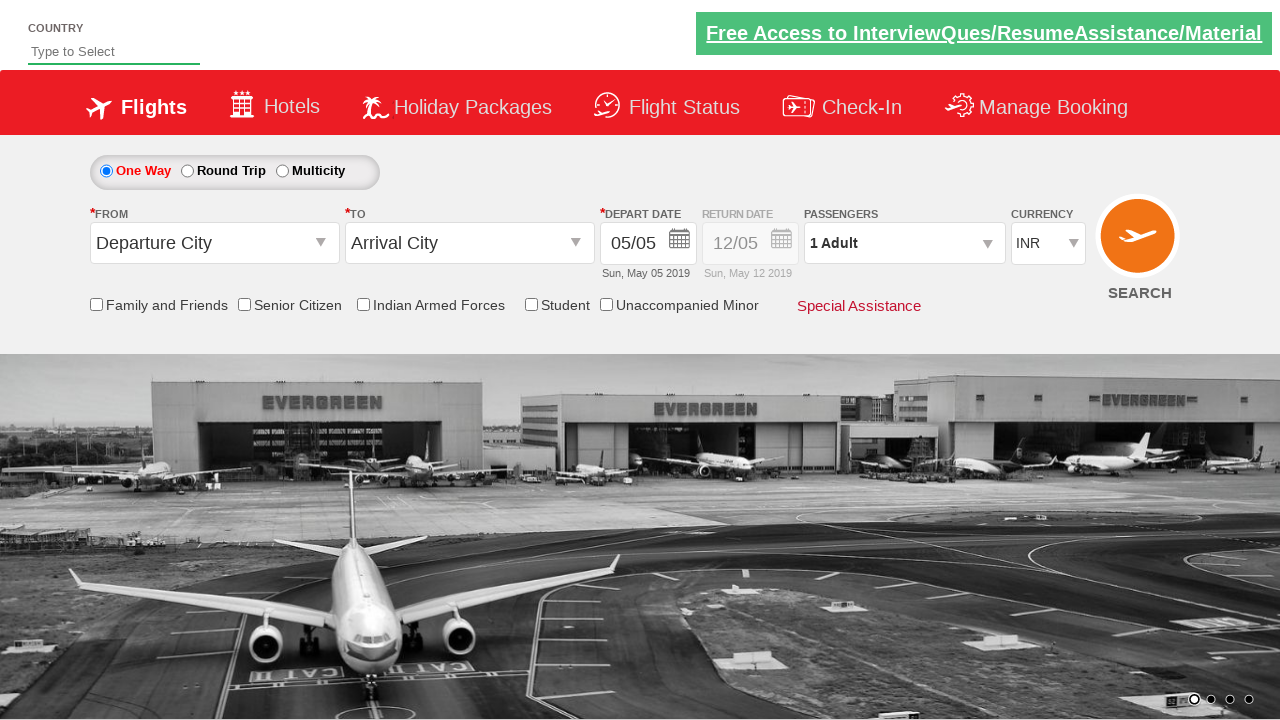

Verified that INR currency was successfully selected
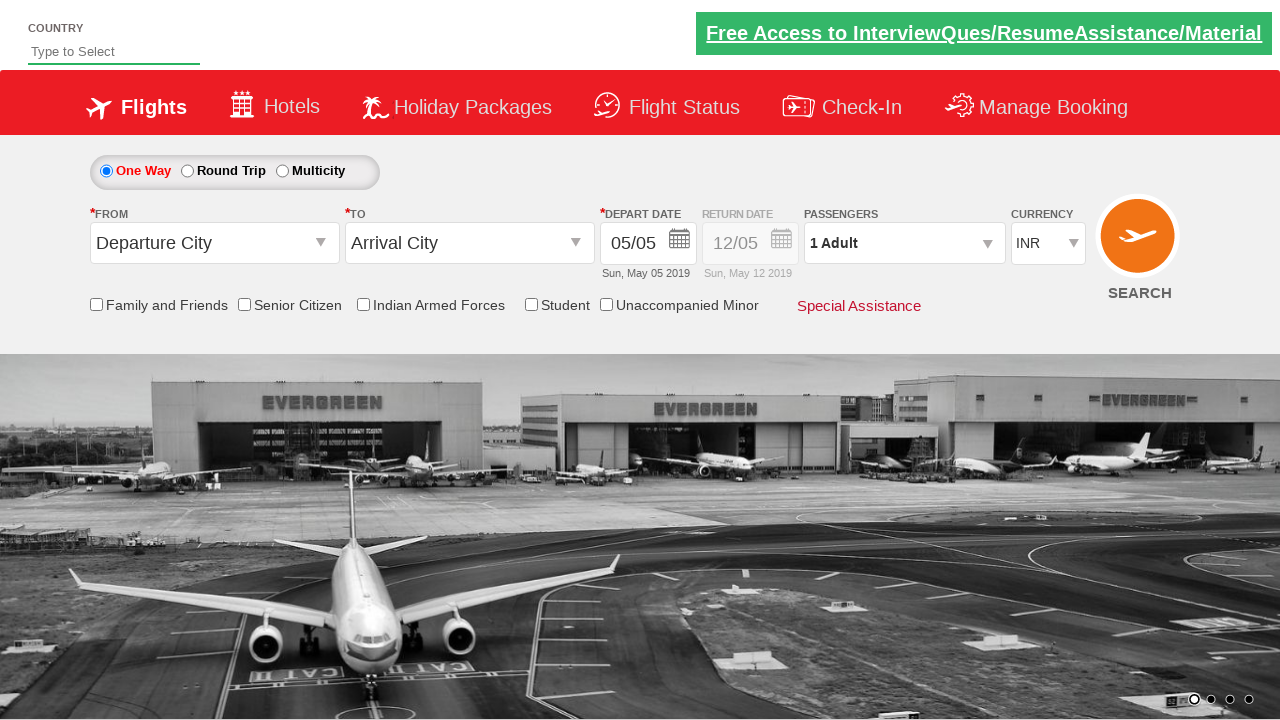

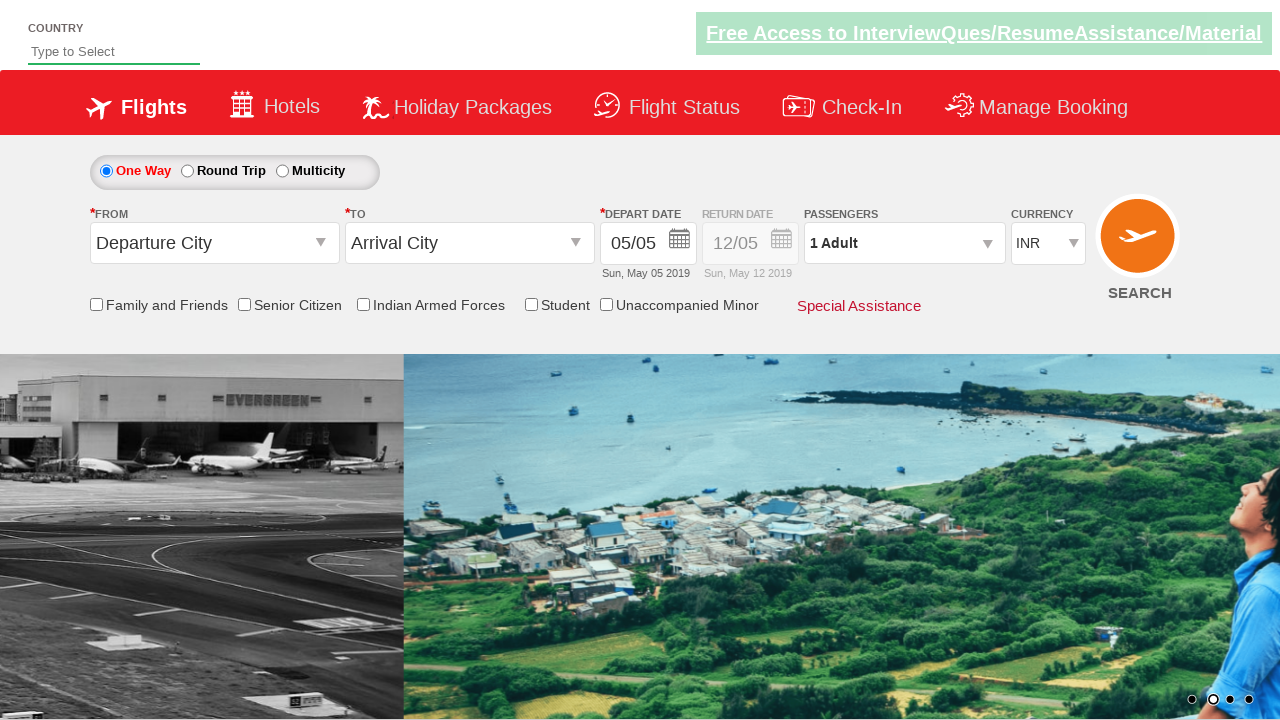